Navigates to AJIO kids fashion page and verifies the page title

Starting URL: https://www.ajio.com/shop/kids

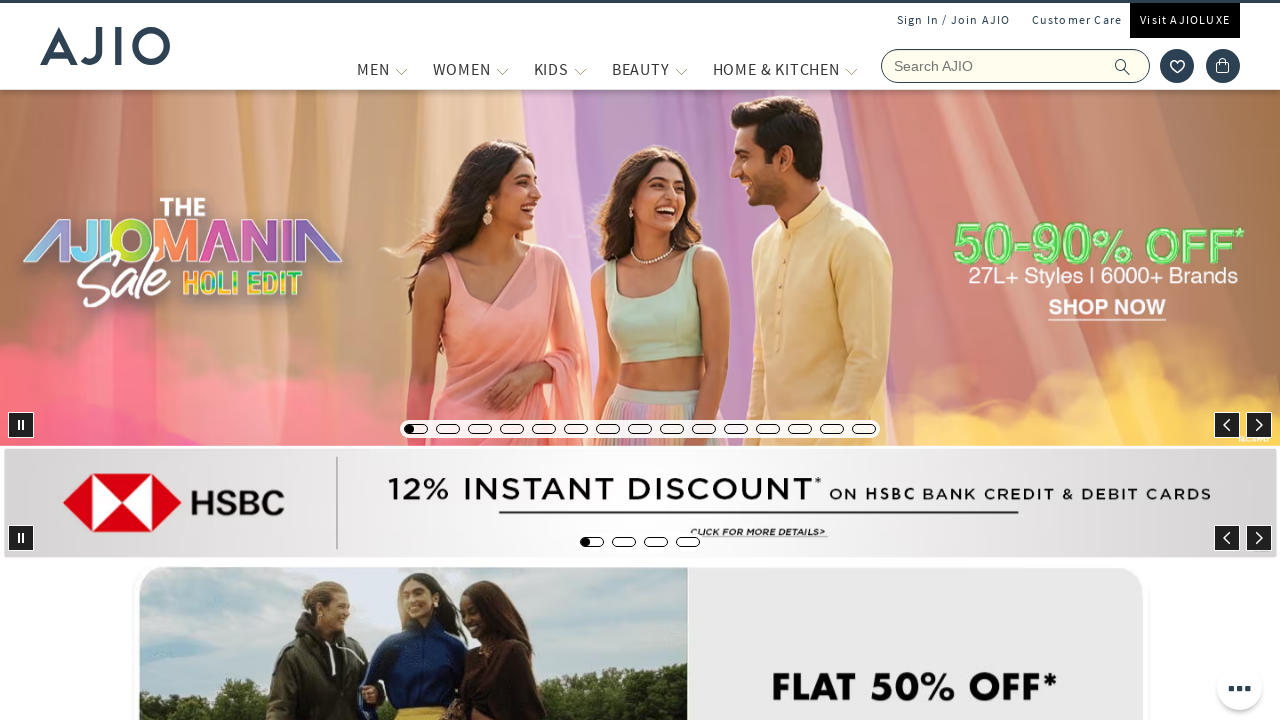

Waited for page to load completely (networkidle state)
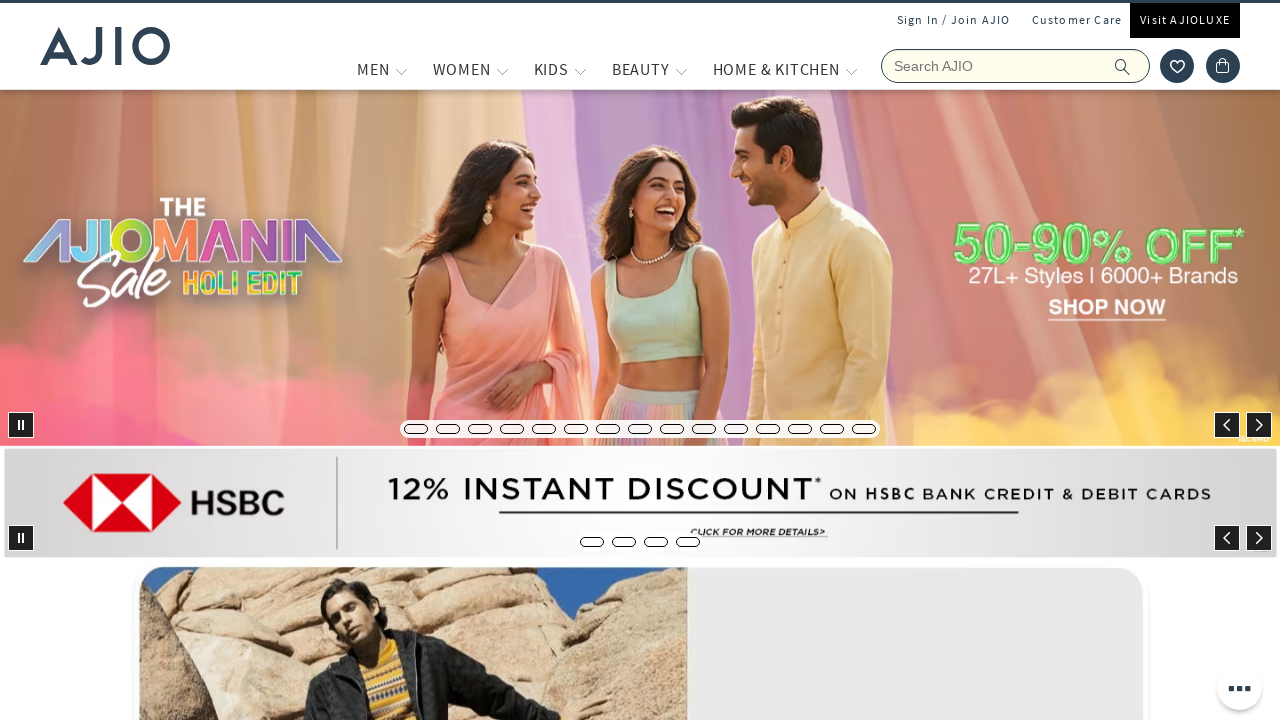

Verified page title contains 'Kids' or 'AJIO'
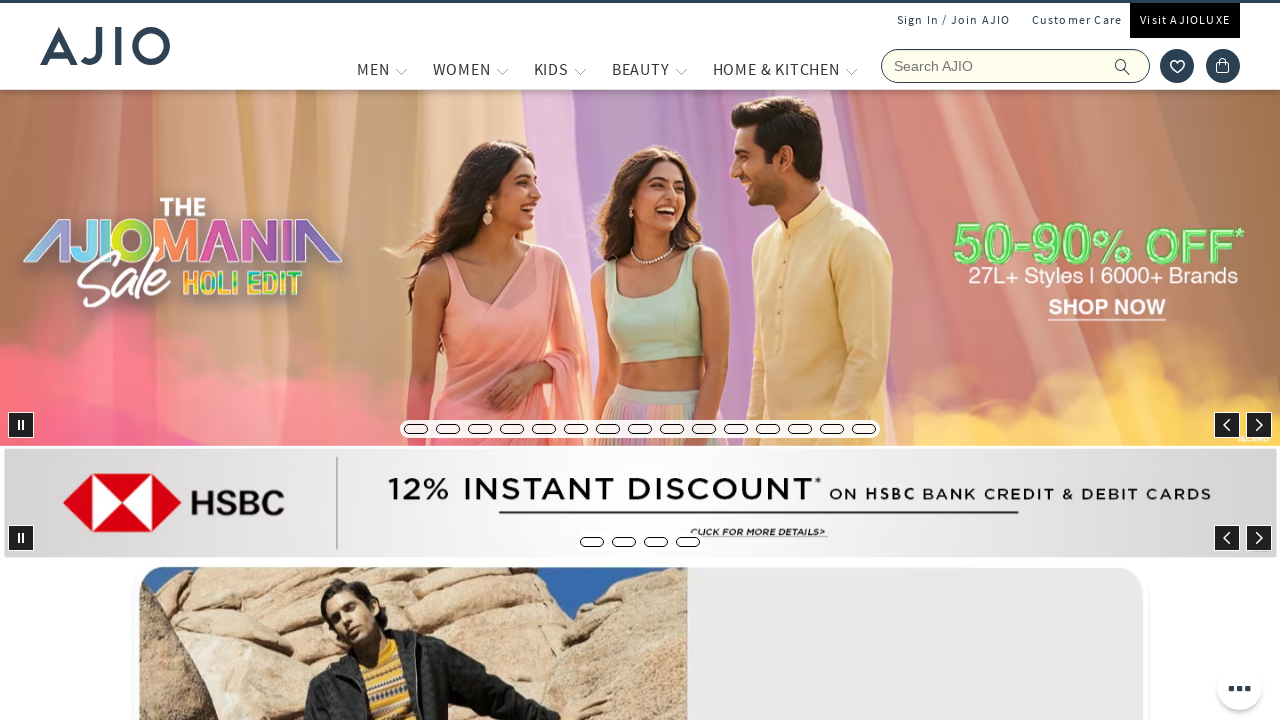

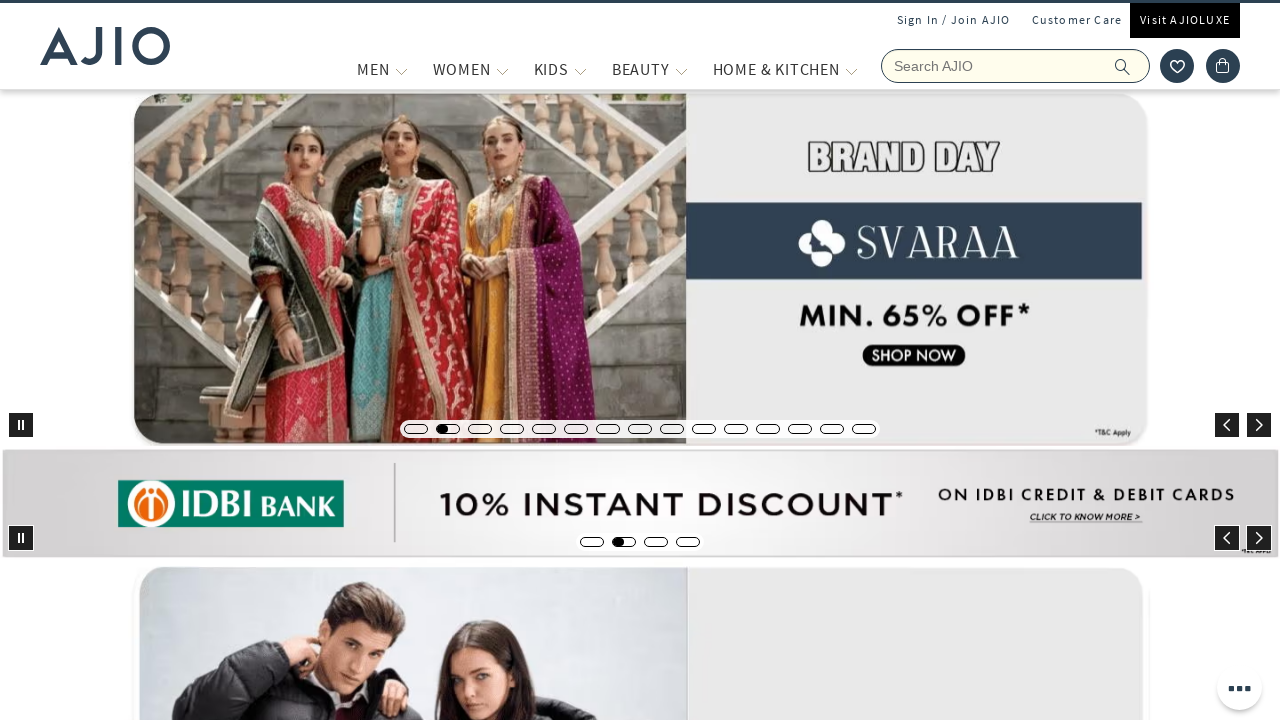